Navigates to the Rahul Shetty Academy Automation Practice page and verifies that footer links are present on the page.

Starting URL: https://rahulshettyacademy.com/AutomationPractice/

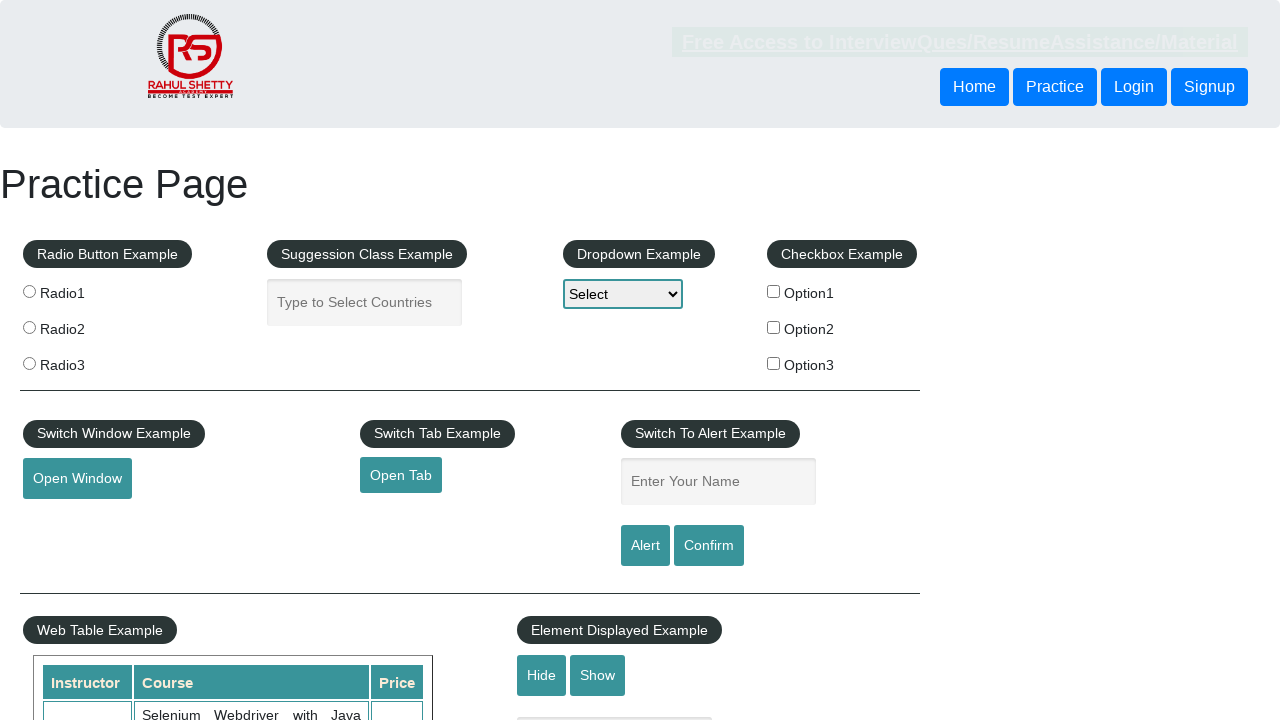

Waited for footer links to be present on the page
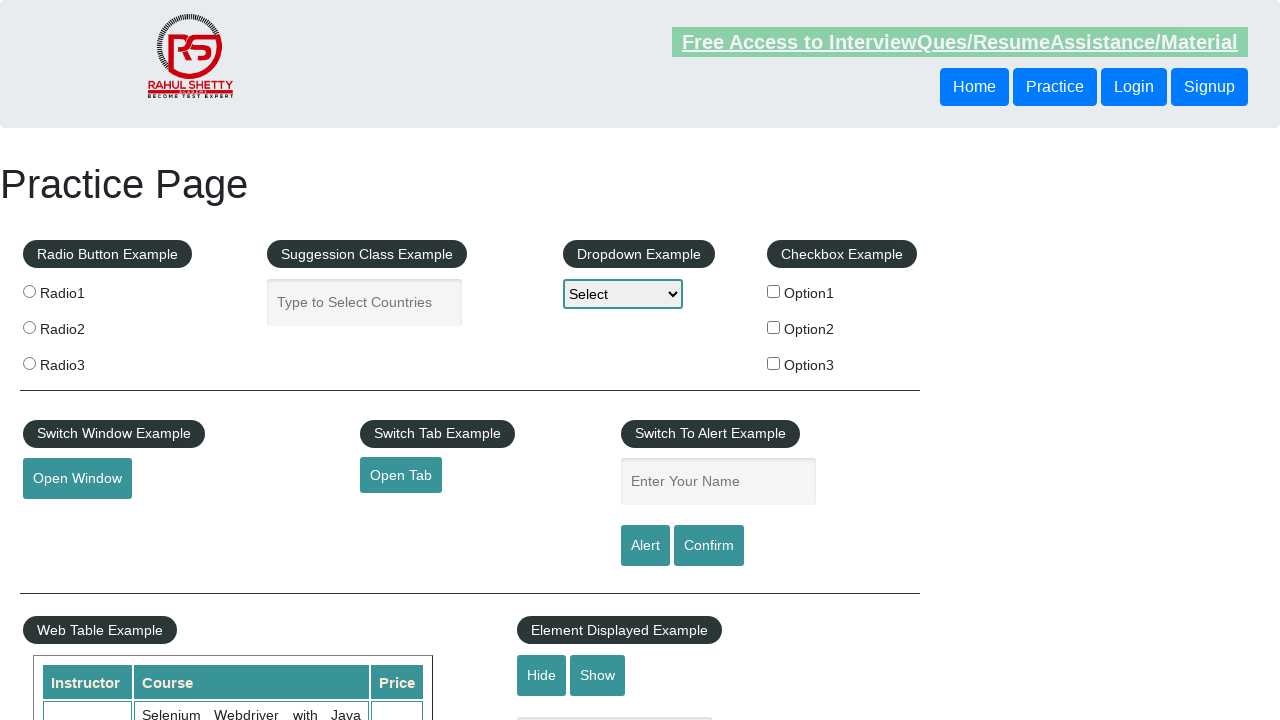

Located footer links using XPath selector
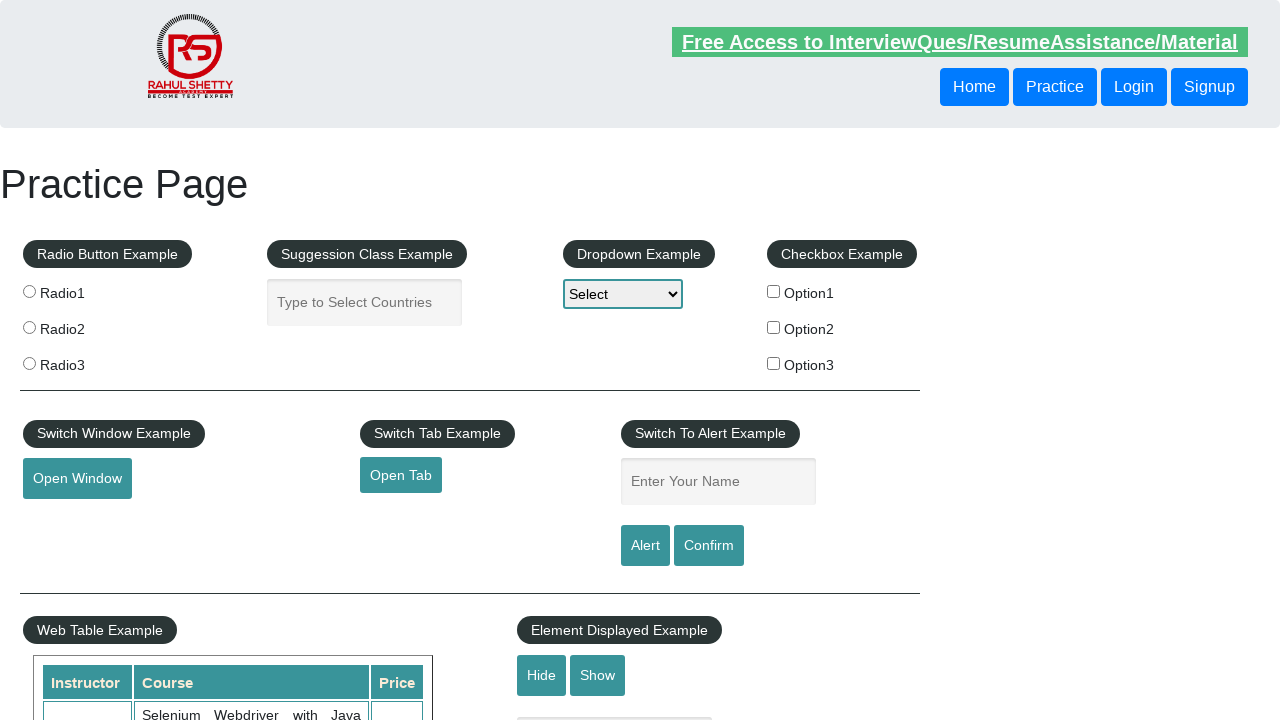

Verified that footer links are present on the page
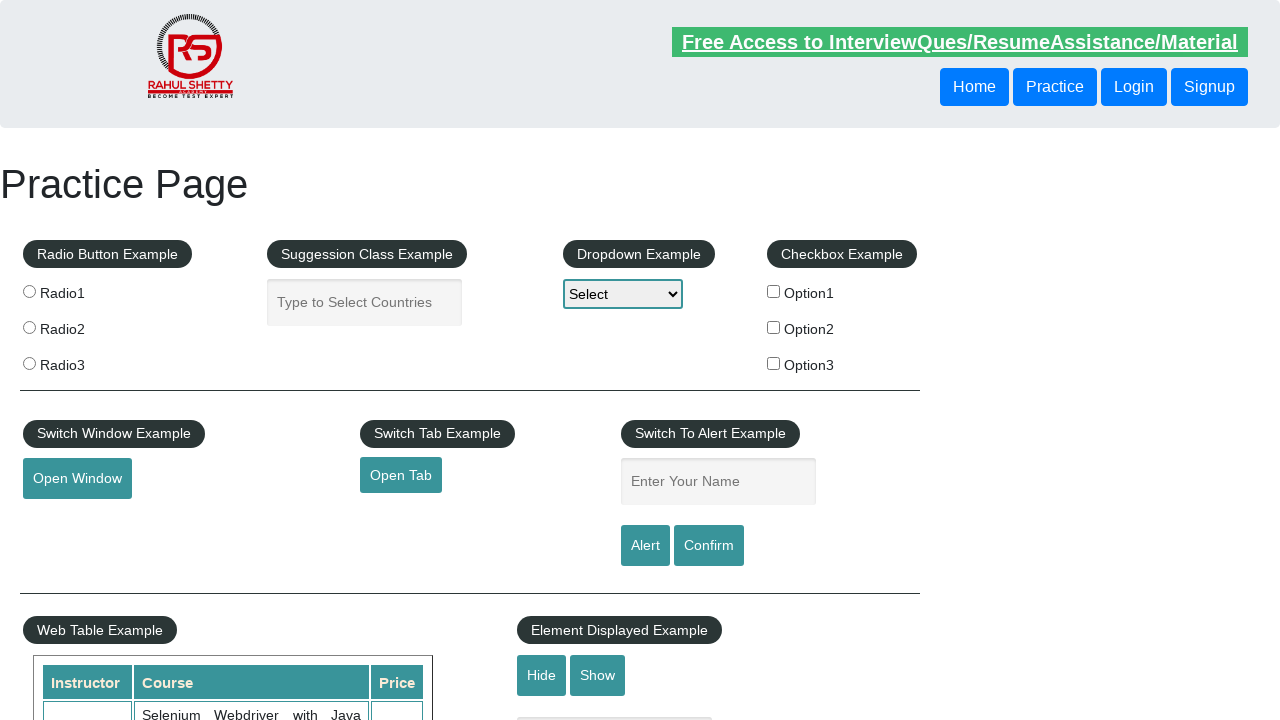

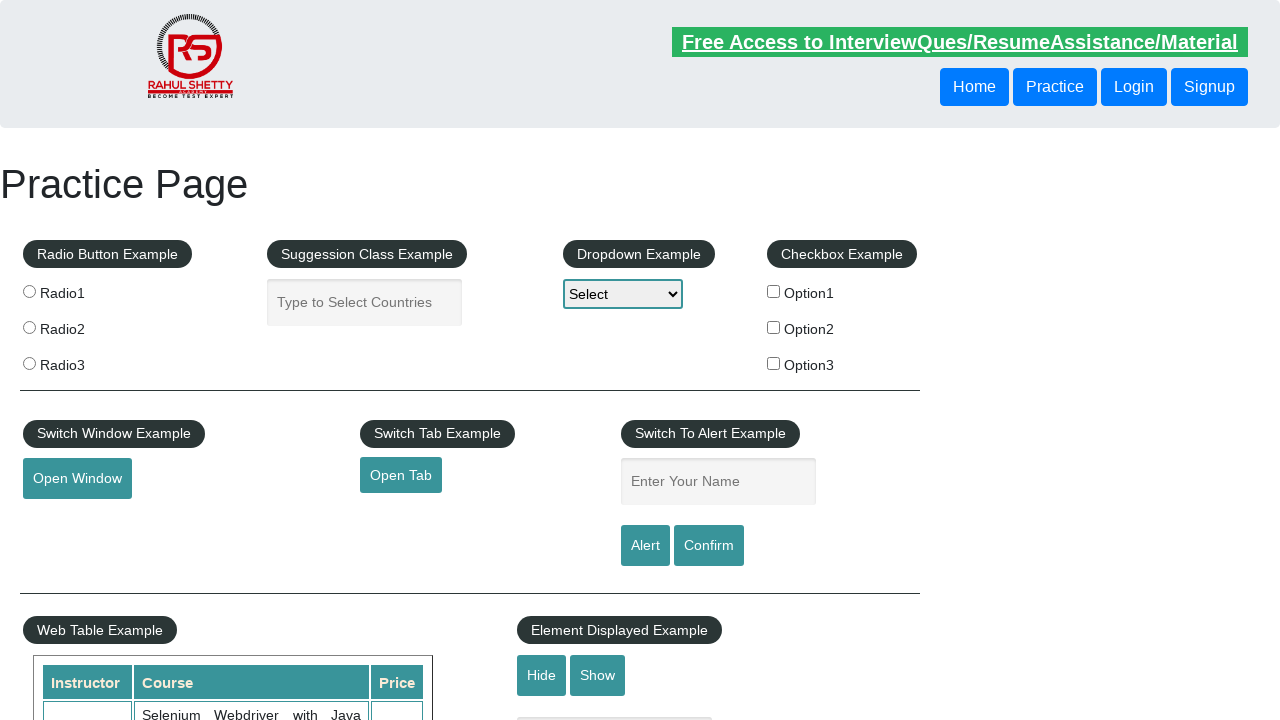